Tests page scrolling functionality by navigating to a website and scrolling down 100 pixels using JavaScript execution

Starting URL: https://www.actimind.com/

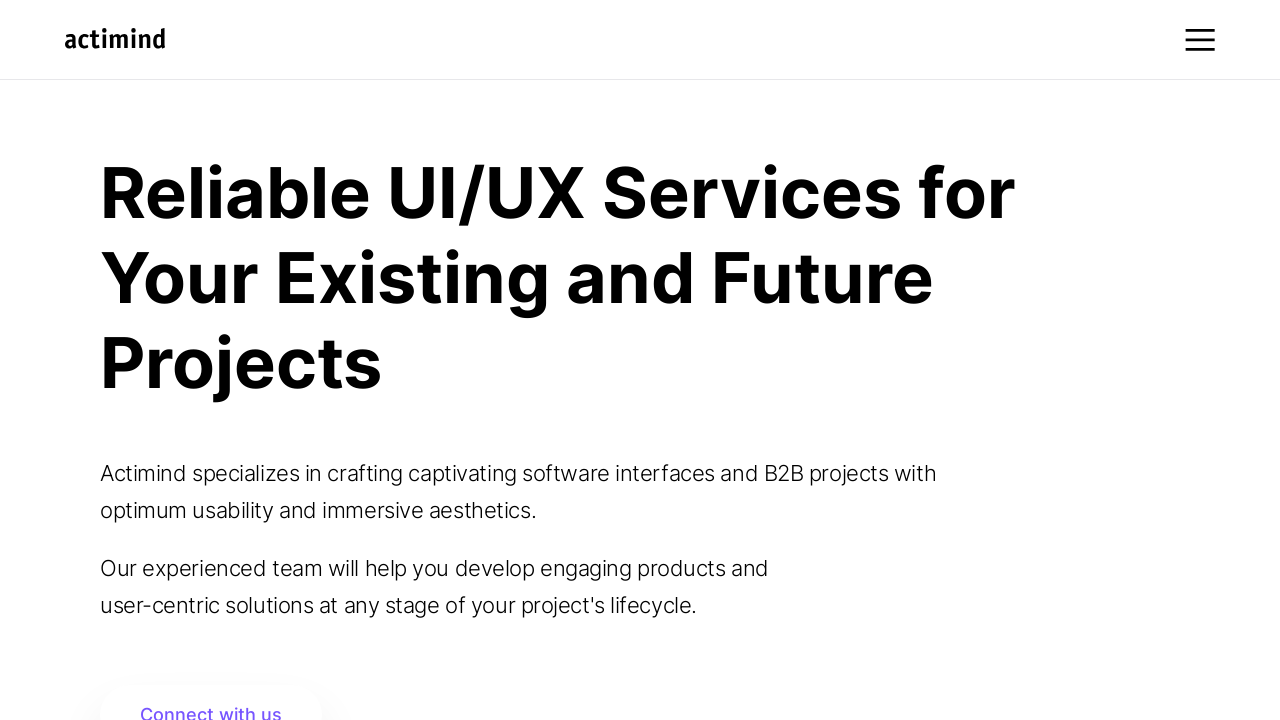

Navigated to https://www.actimind.com/
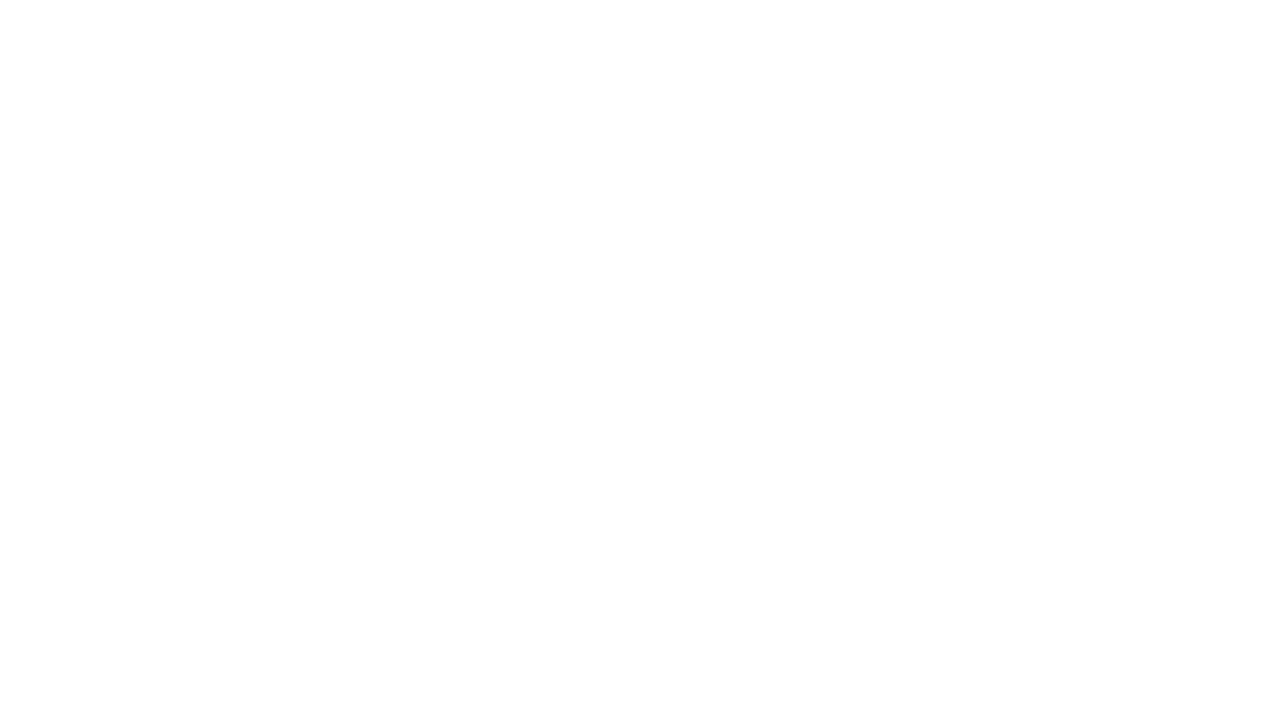

Scrolled down 100 pixels using JavaScript
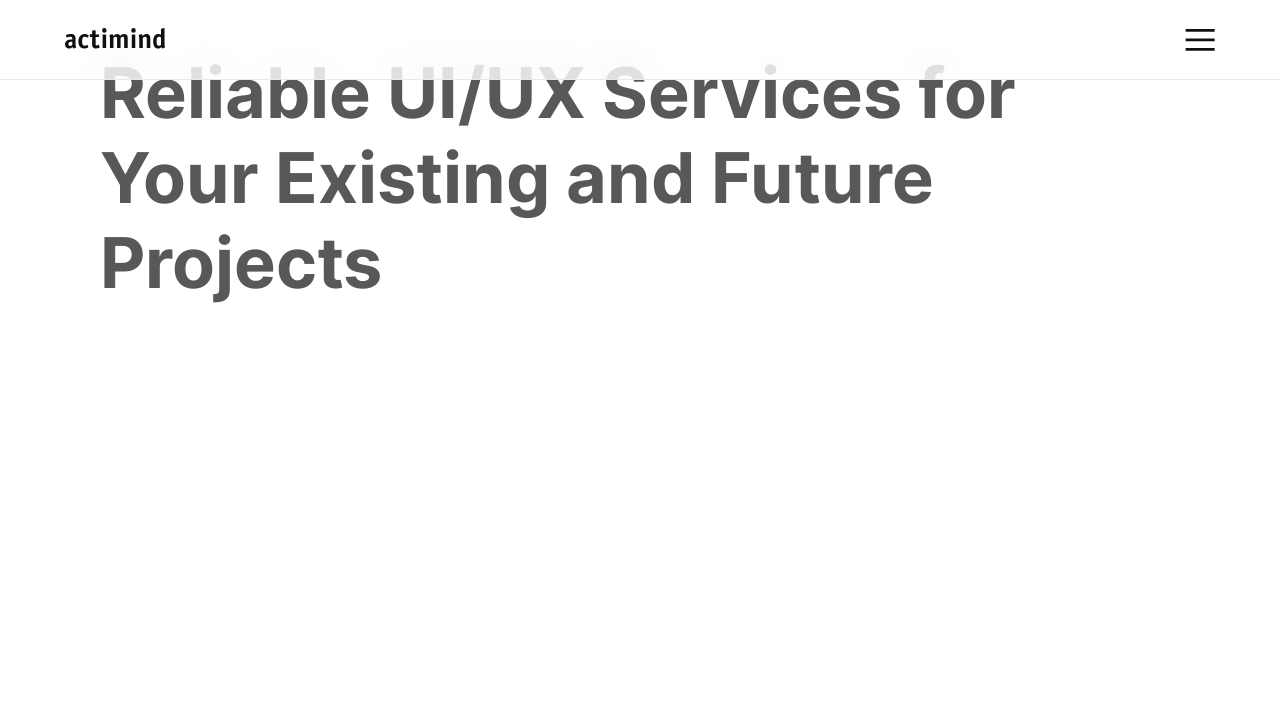

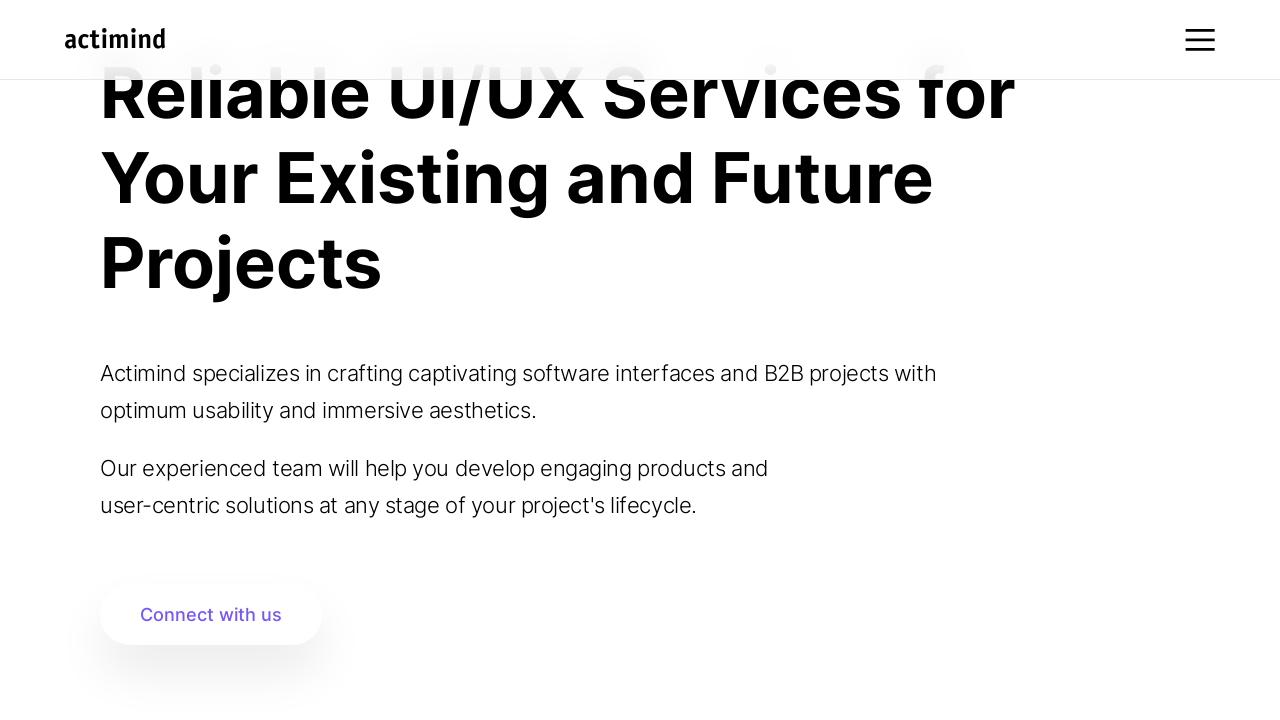